Tests that error messages are displayed when submitting an empty registration form

Starting URL: https://parabank.parasoft.com/parabank/index.htm

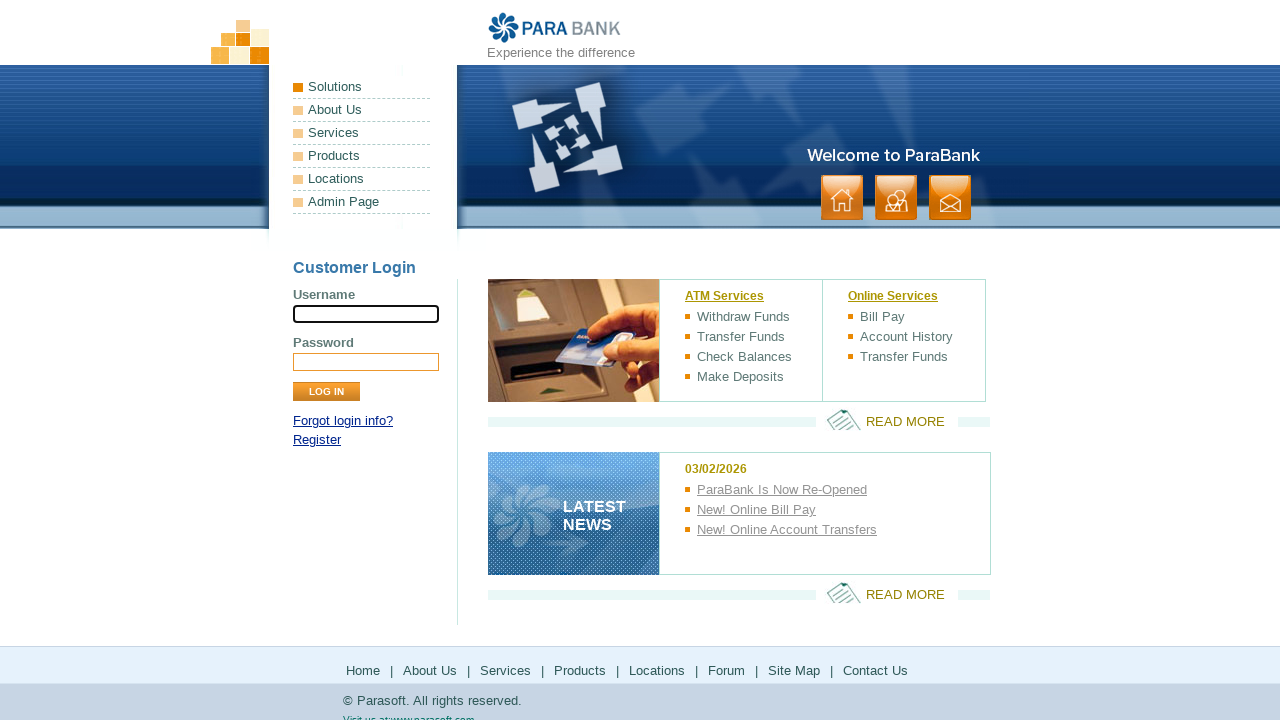

Clicked registration link at (317, 440) on a[href*='register']
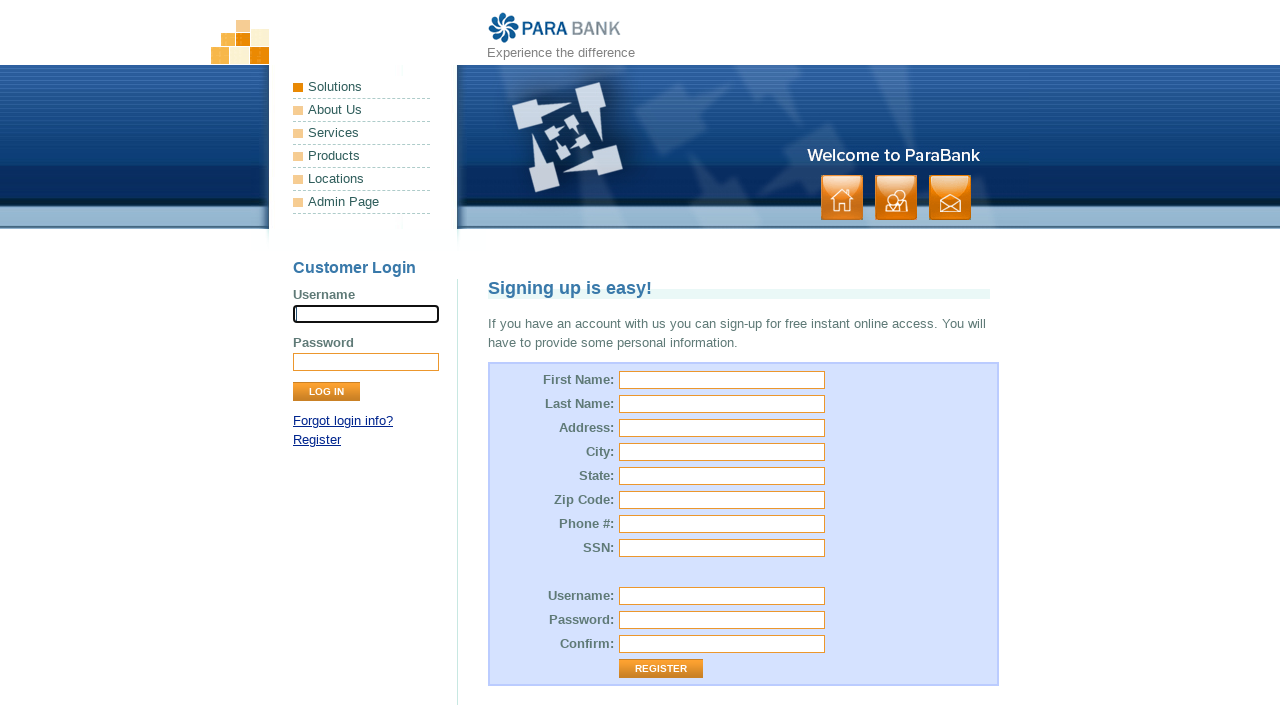

Signup form loaded and is visible
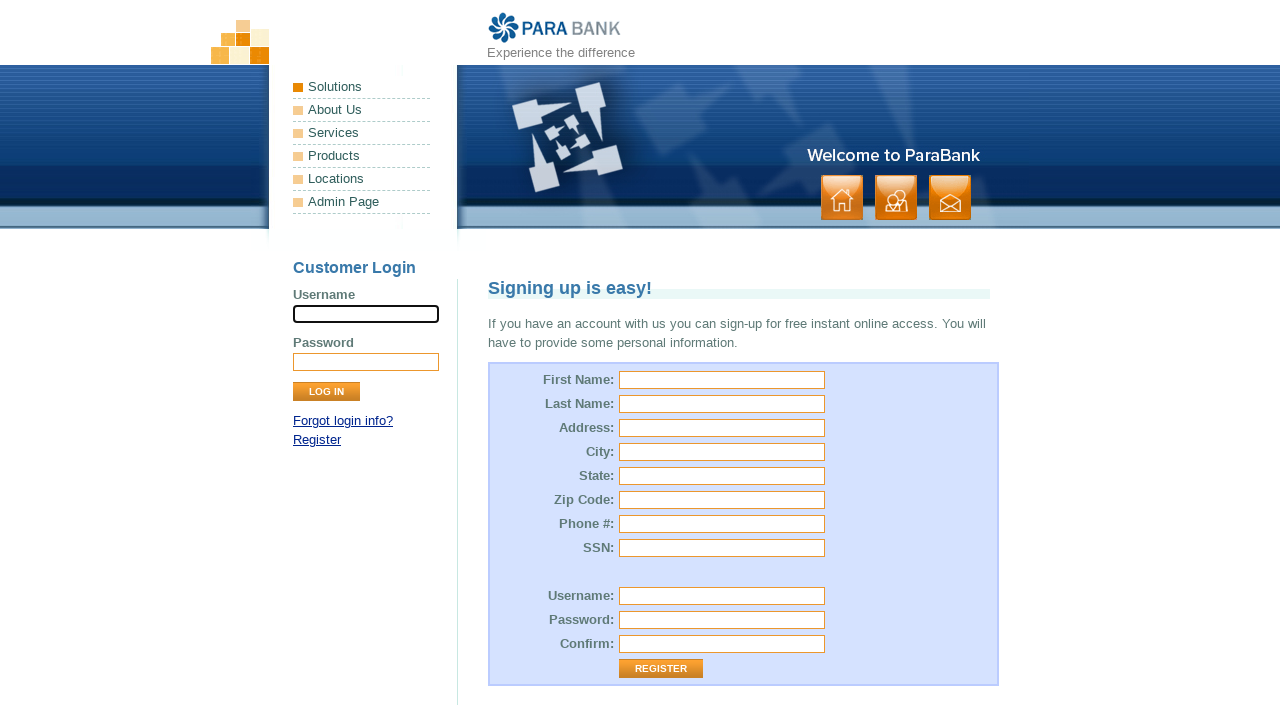

Clicked Register button without filling any fields at (661, 669) on input[value='Register']
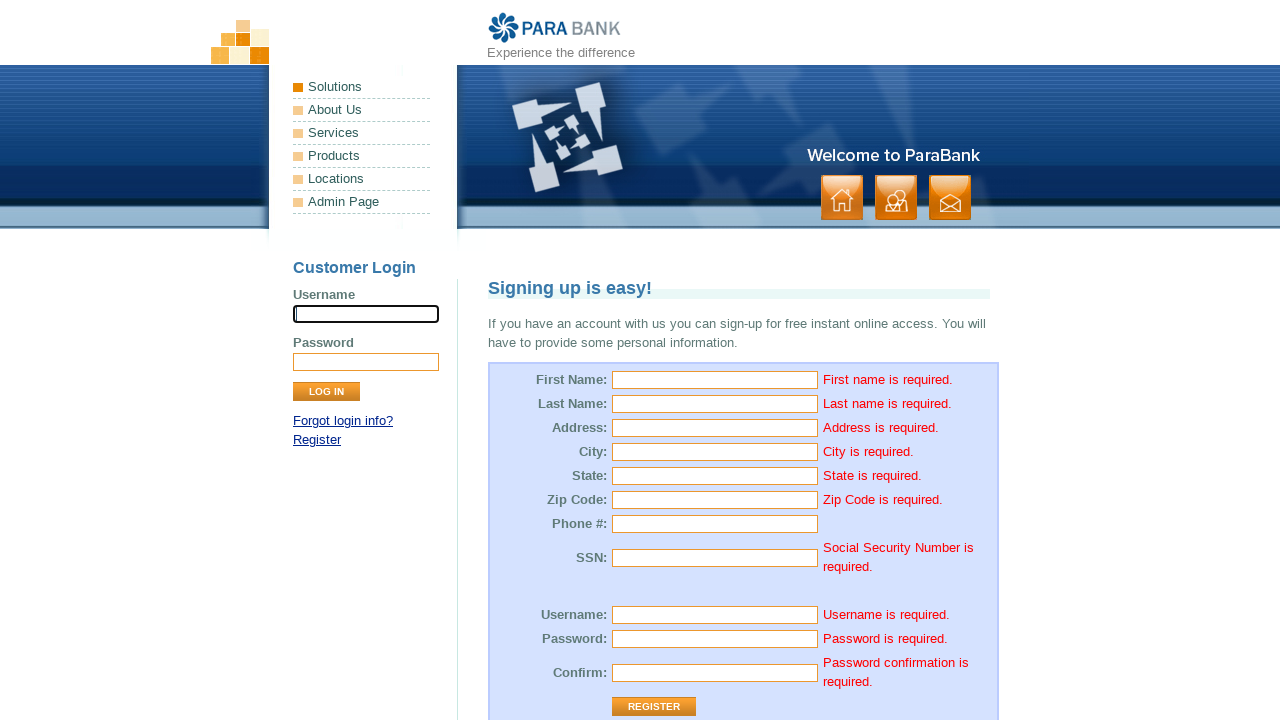

Error messages are displayed on the form
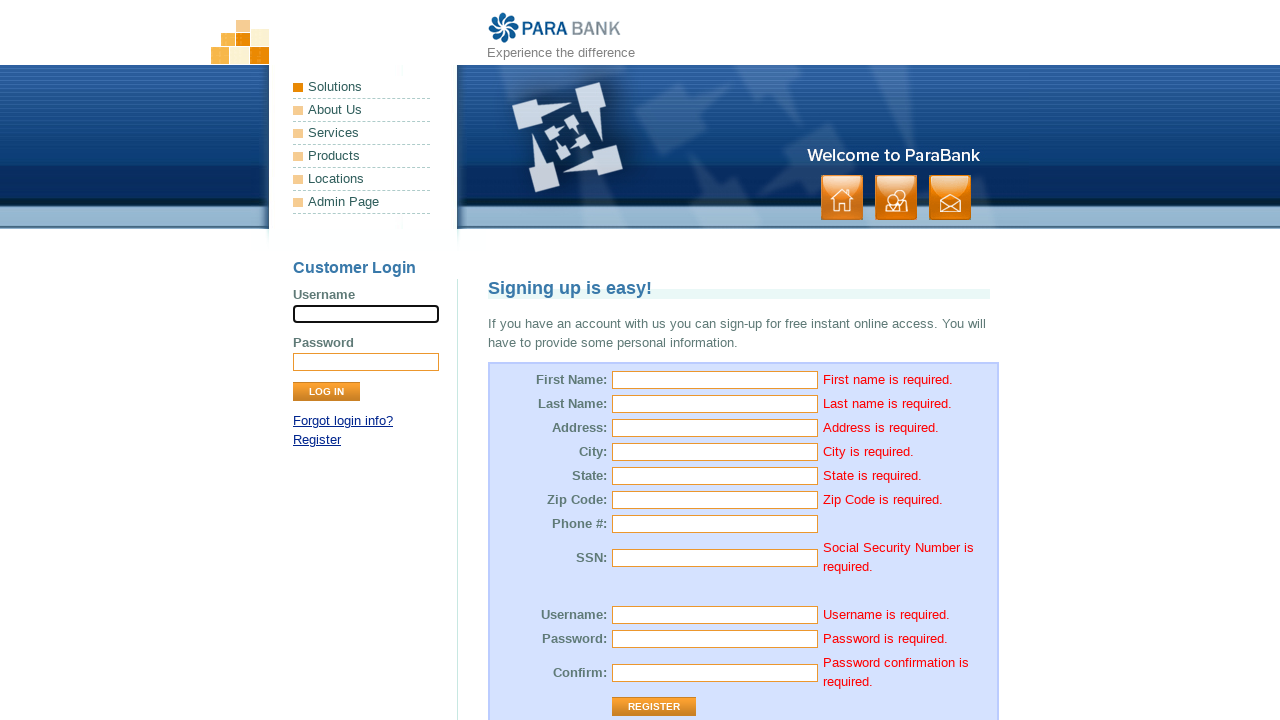

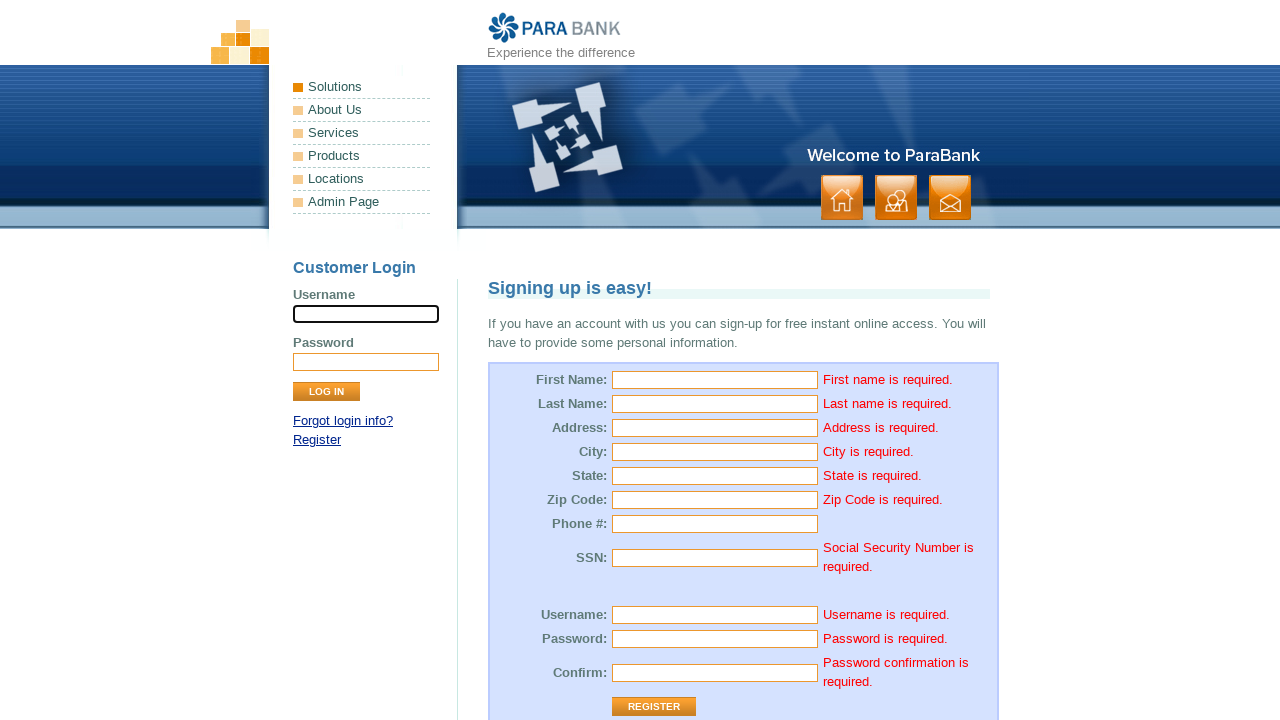